Clicks on the Team link and verifies that the team member names are displayed correctly

Starting URL: http://www.99-bottles-of-beer.net/

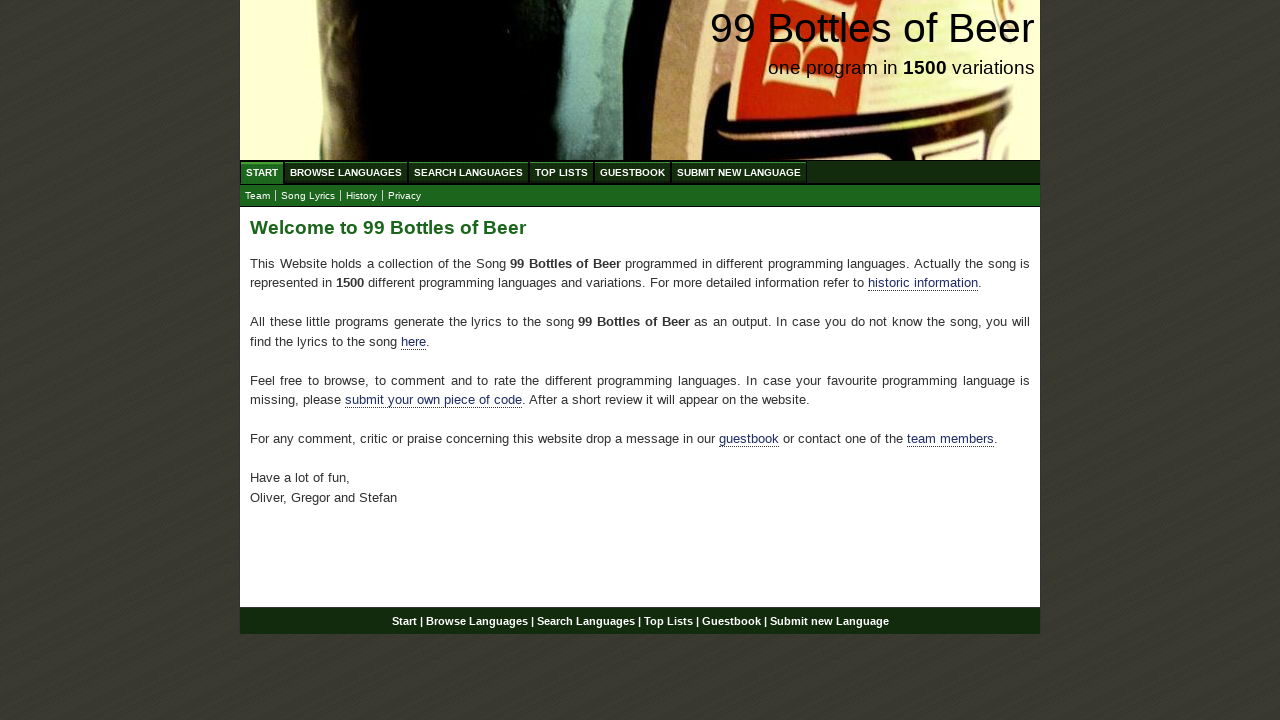

Clicked on the Team link at (258, 196) on xpath=//a[contains(text(), 'Team')]
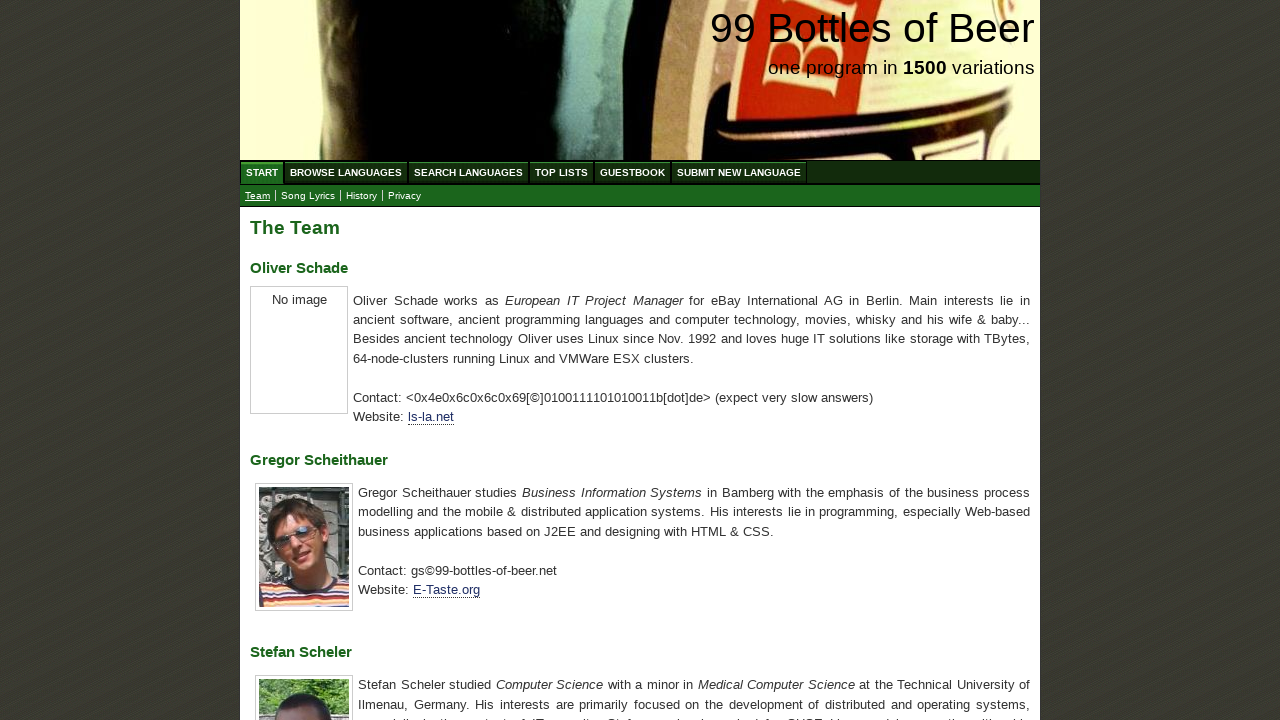

Waited for team member names to load
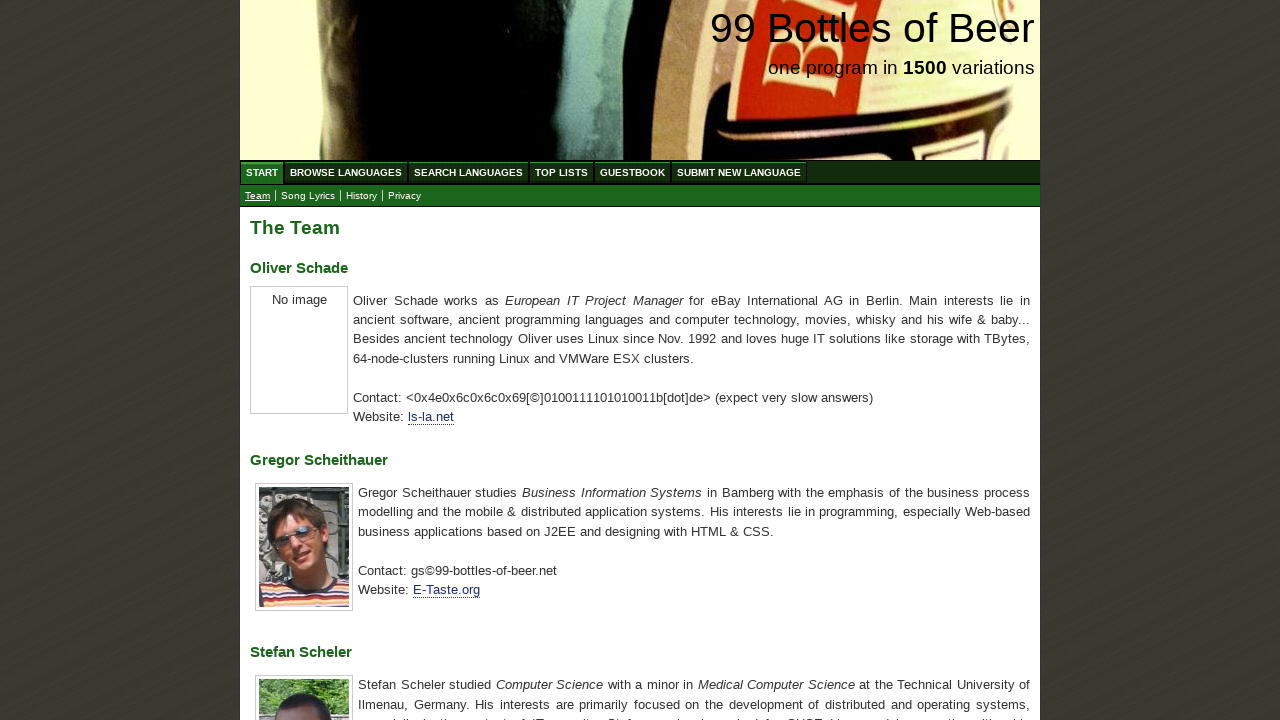

Retrieved all team member name elements
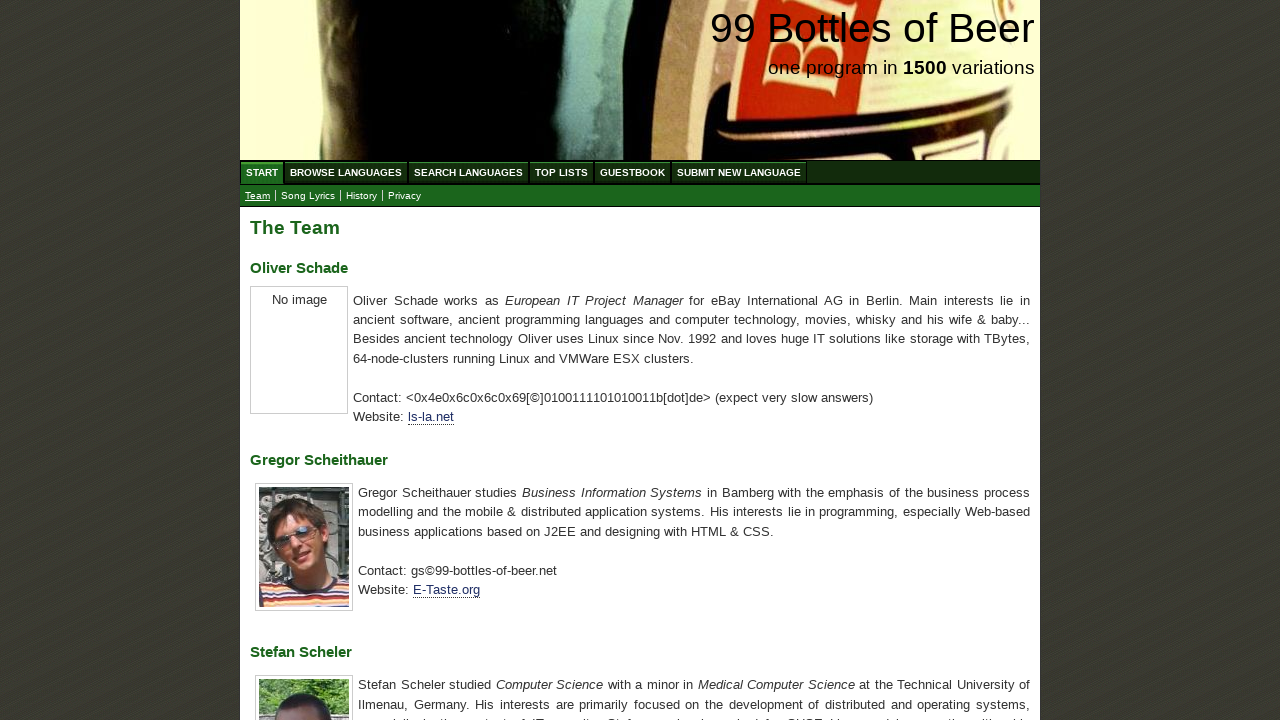

Verified team member name 'Oliver Schade' is displayed correctly
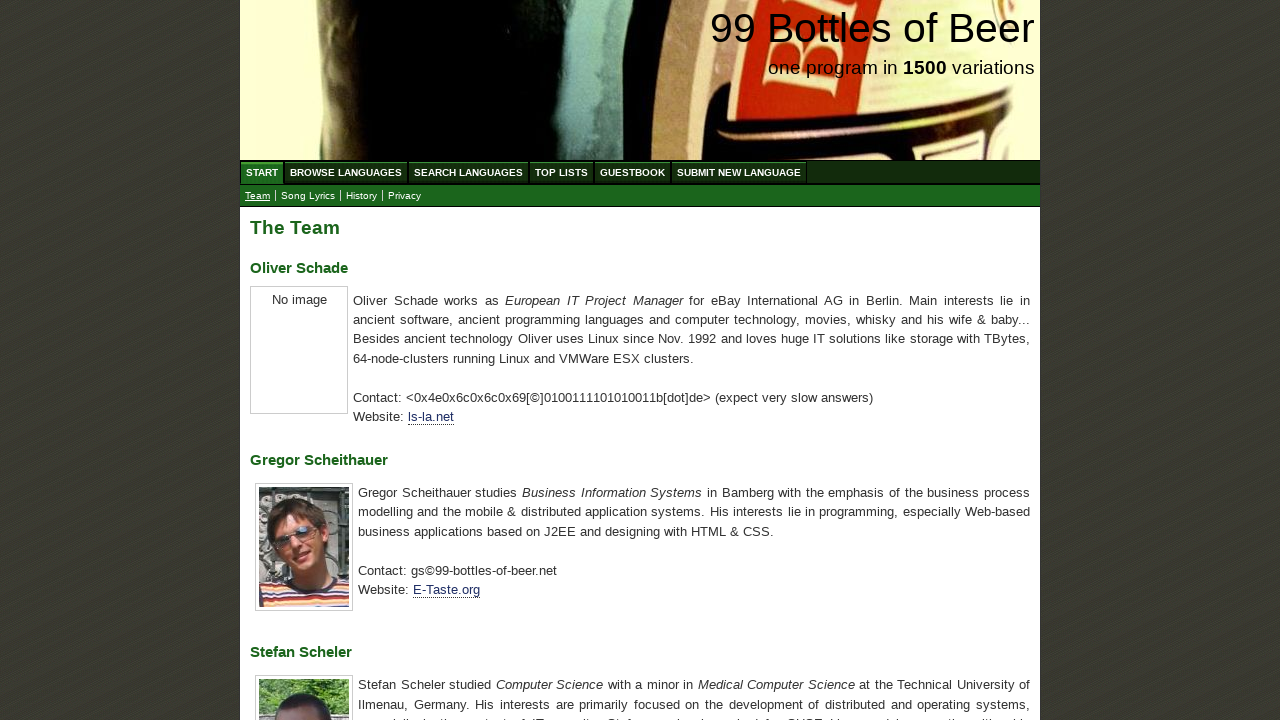

Verified team member name 'Gregor Scheithauer' is displayed correctly
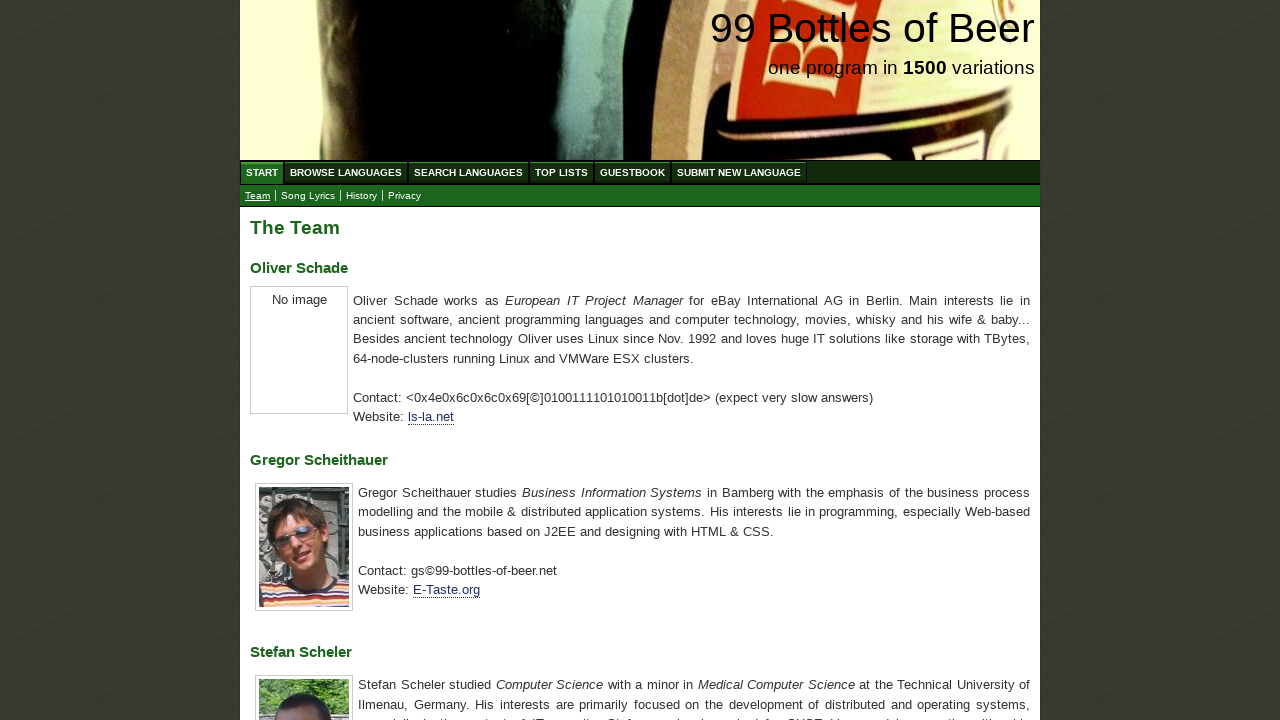

Verified team member name 'Stefan Scheler' is displayed correctly
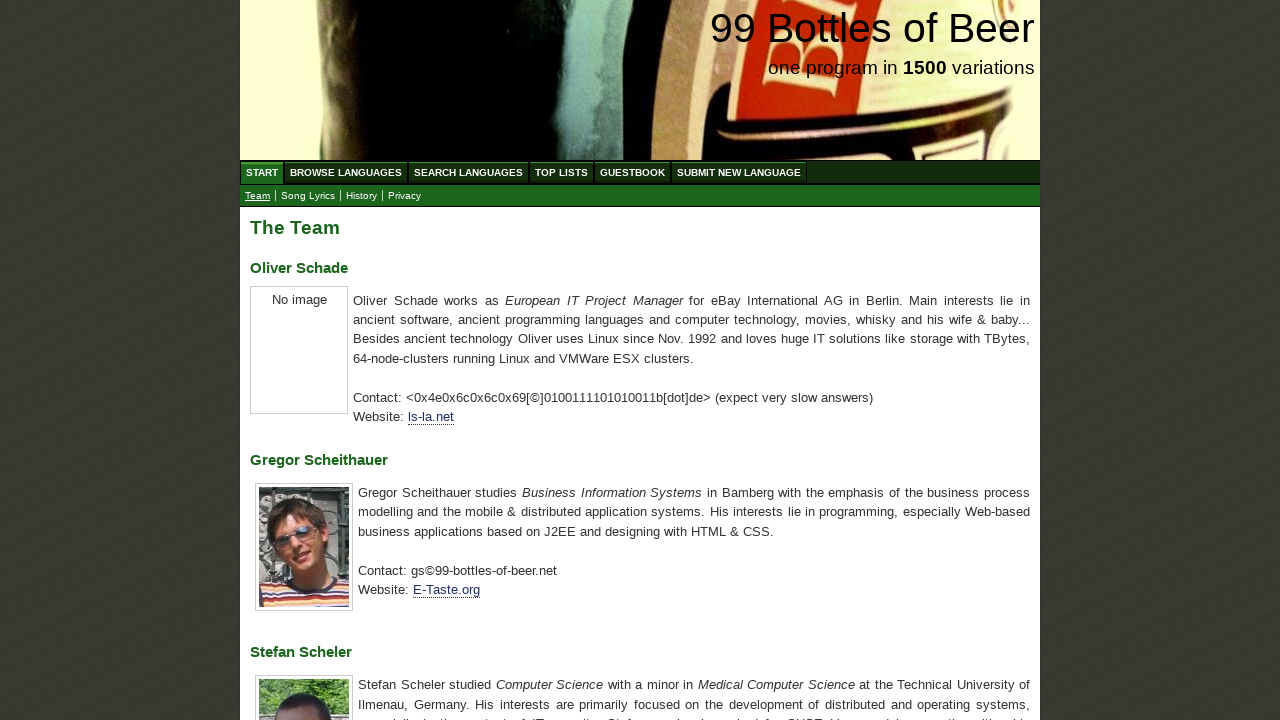

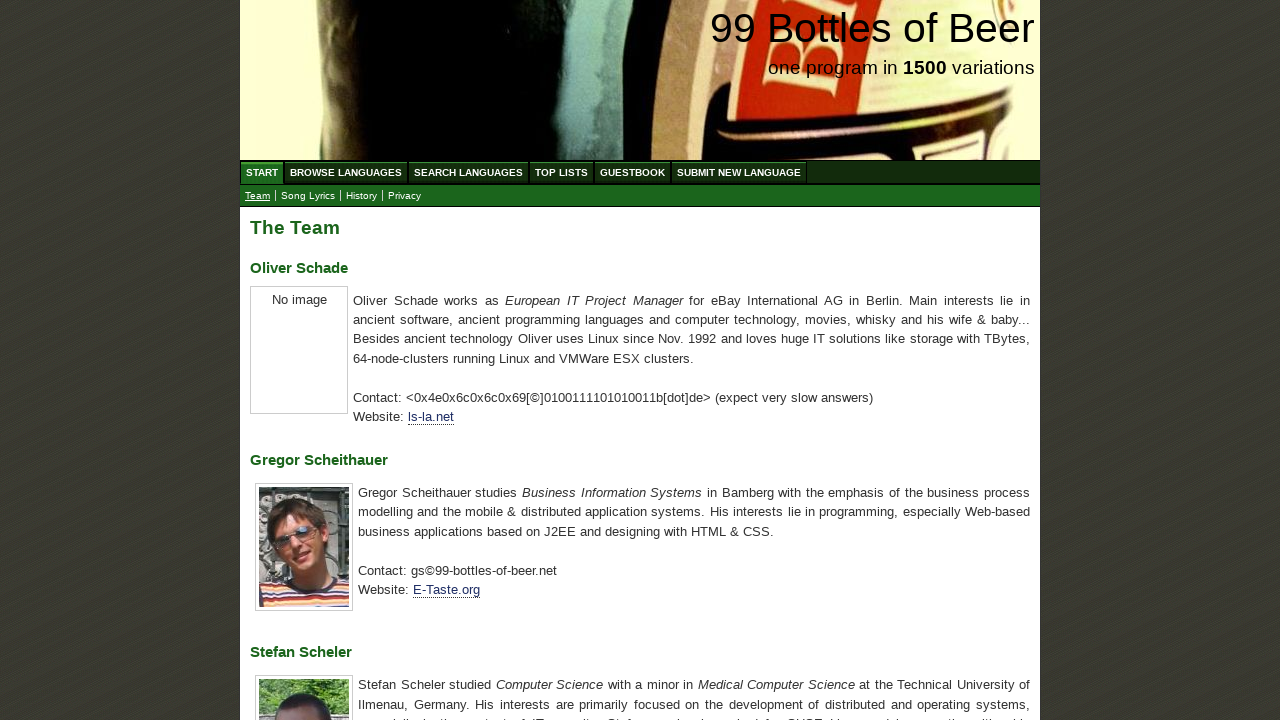